Tests that empty or whitespace-only tasks cannot be created

Starting URL: https://todomvc.com/examples/react/dist/

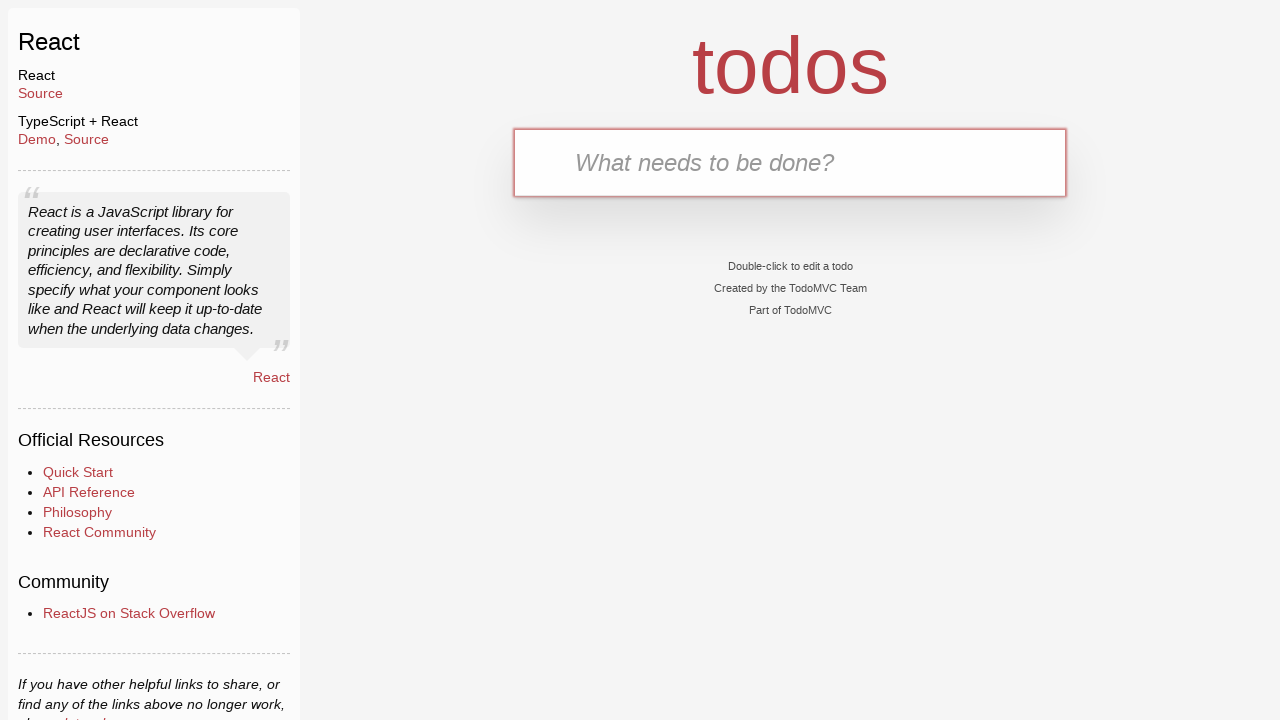

Filled todo input field with whitespace only on #todo-input
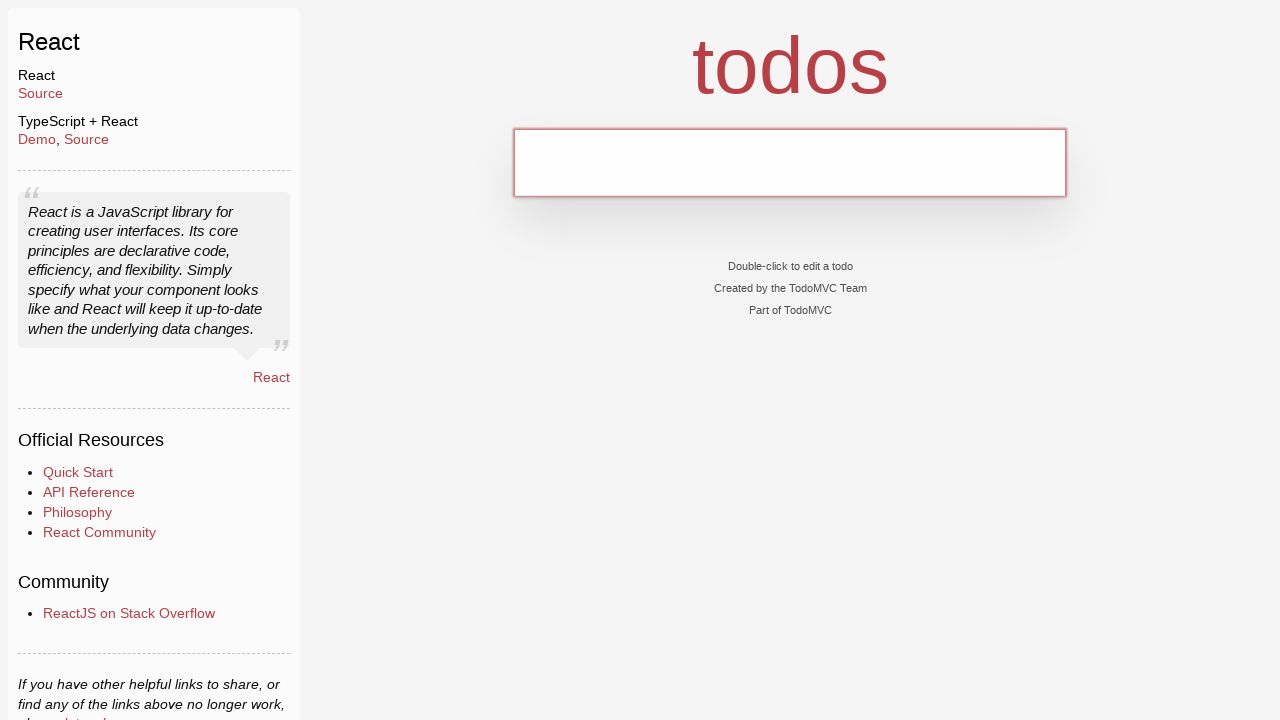

Pressed Enter to attempt task creation on #todo-input
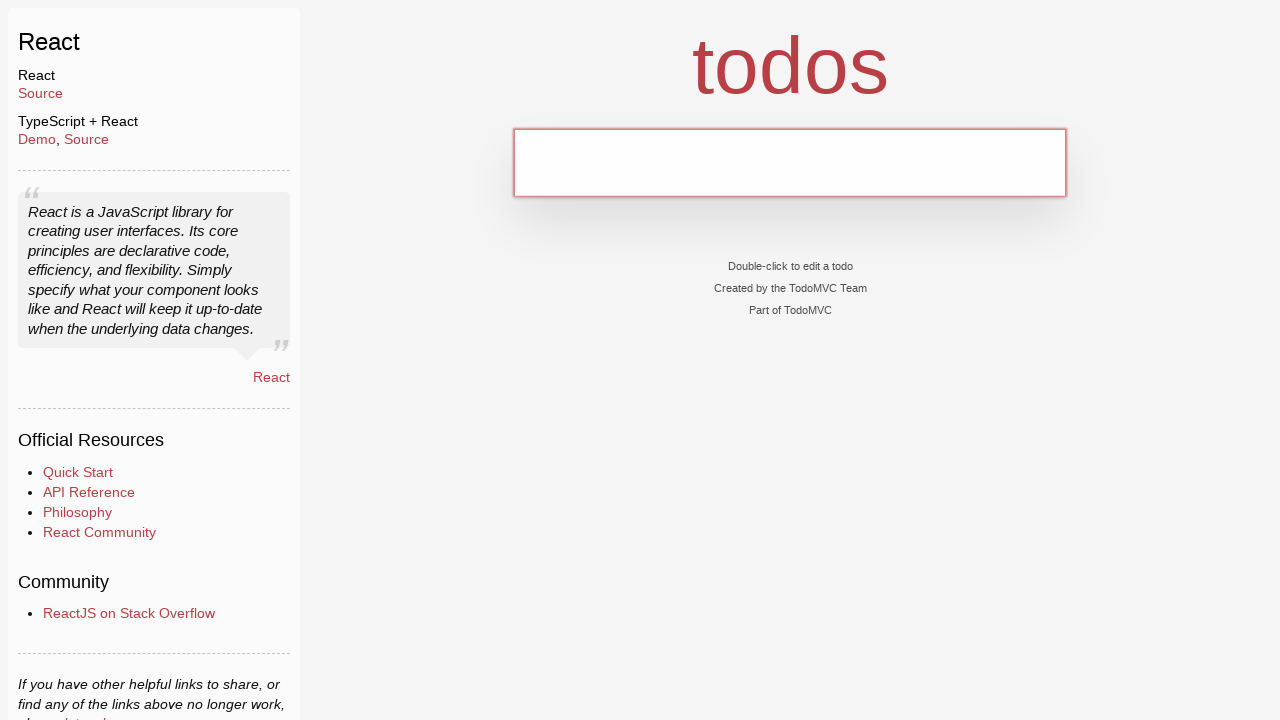

Located all todo items on the page
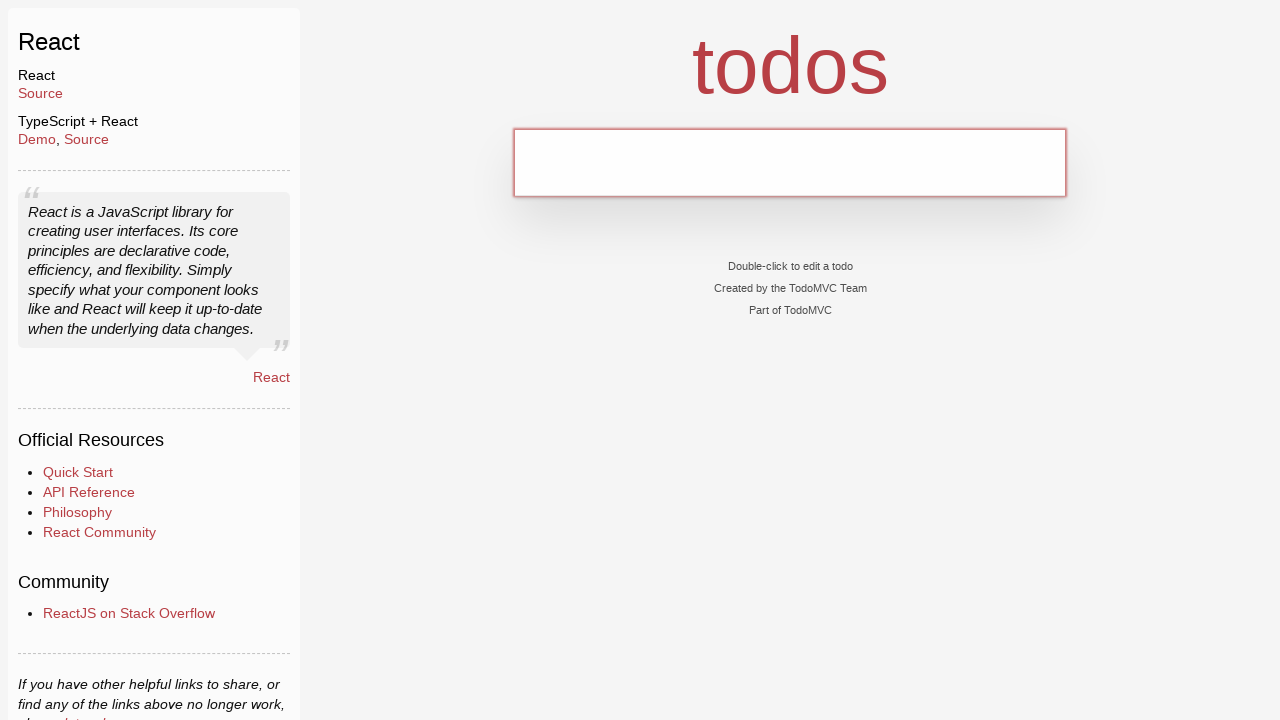

Verified that no tasks were created (count == 0)
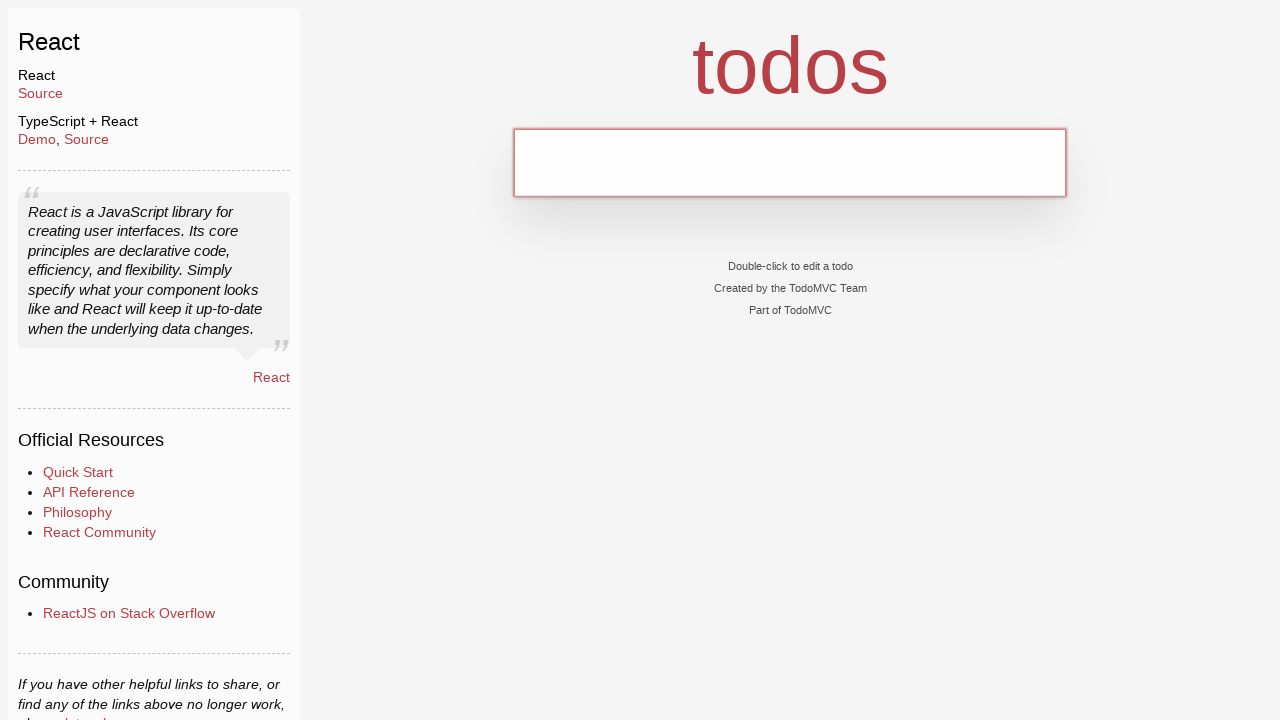

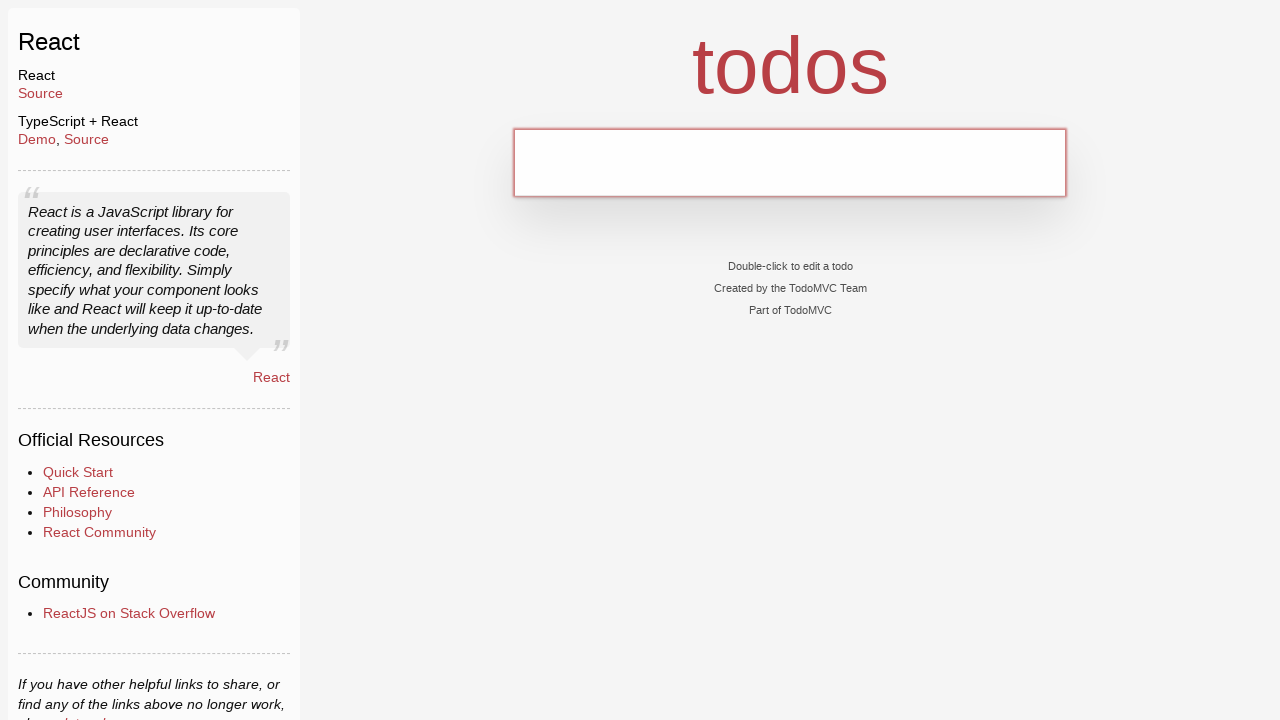